Tests GitHub search functionality by searching for a specific repository, navigating to it, and checking the issues tab

Starting URL: https://github.com

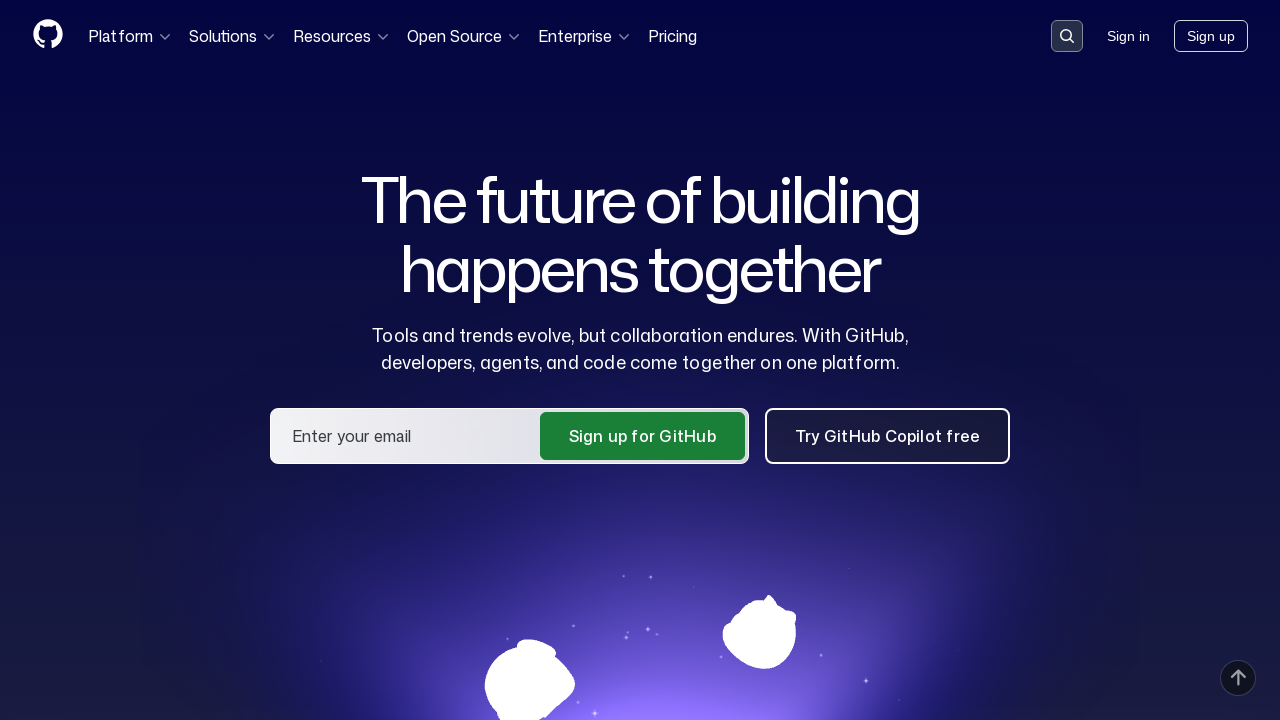

Clicked search input container to activate search at (1067, 36) on .search-input-container
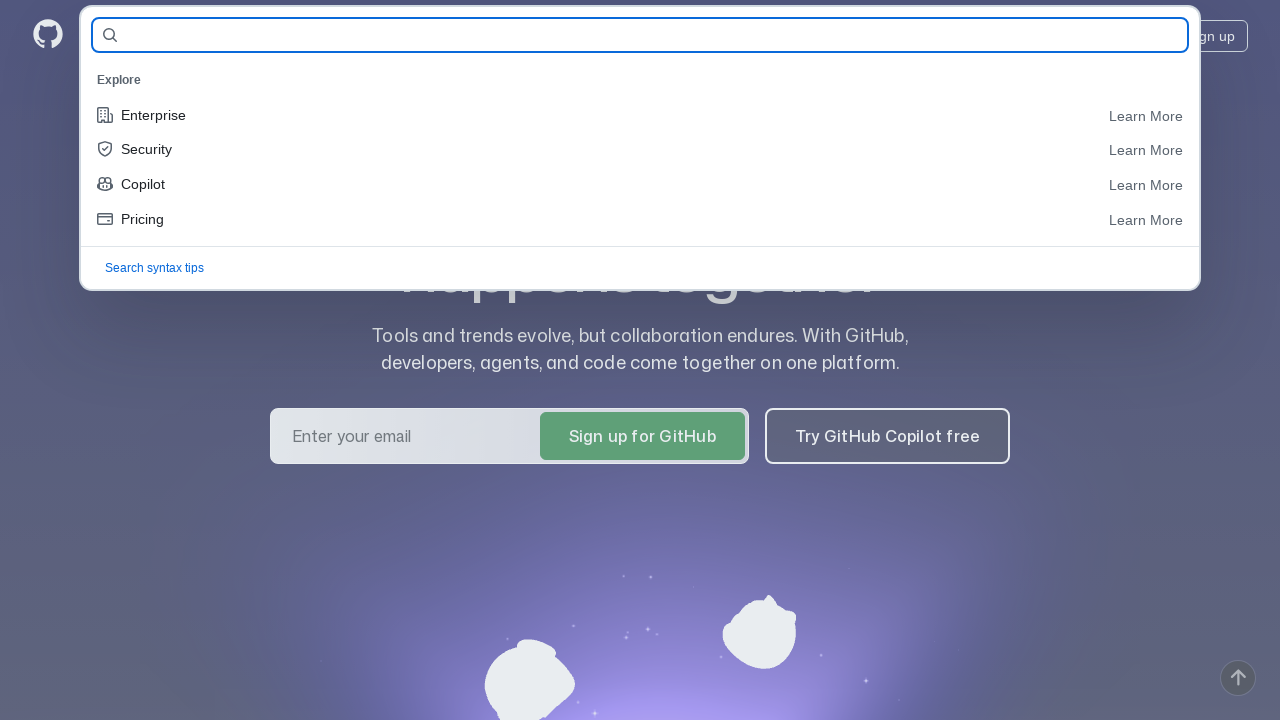

Entered search query 'Artemtester2021/demoqa-tests-35' in search field on #query-builder-test
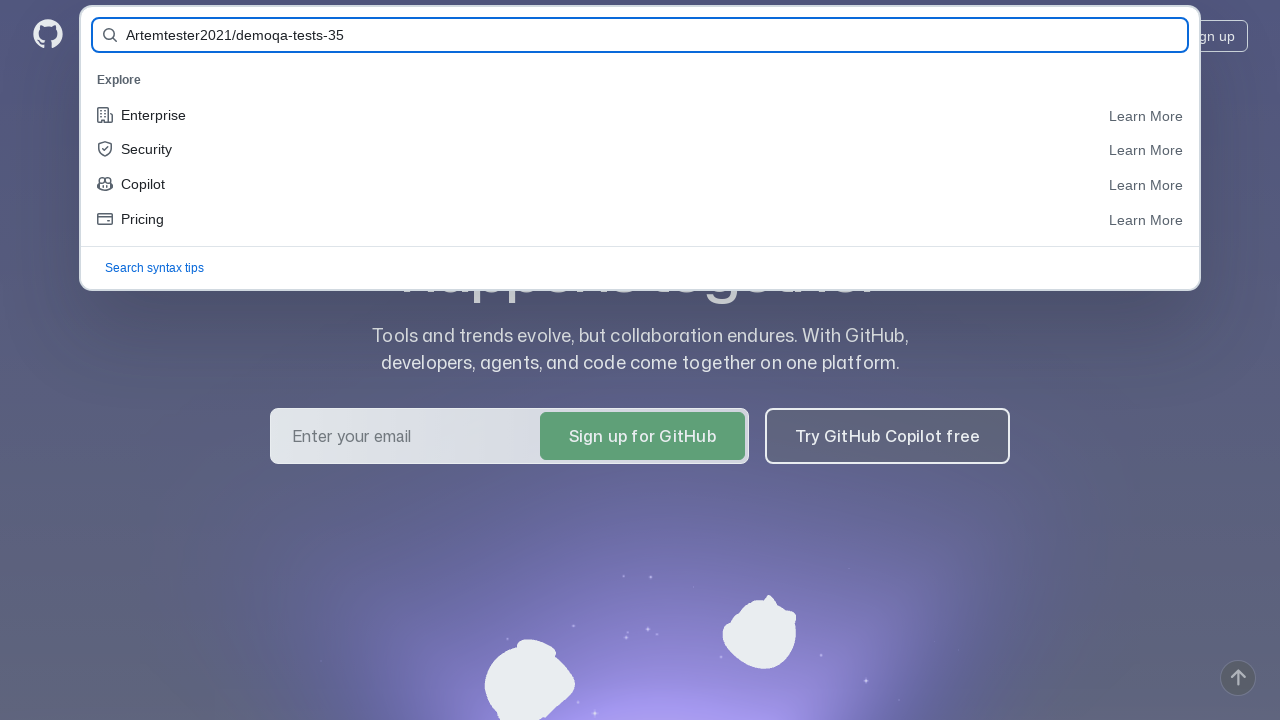

Submitted search form by pressing Enter on #query-builder-test
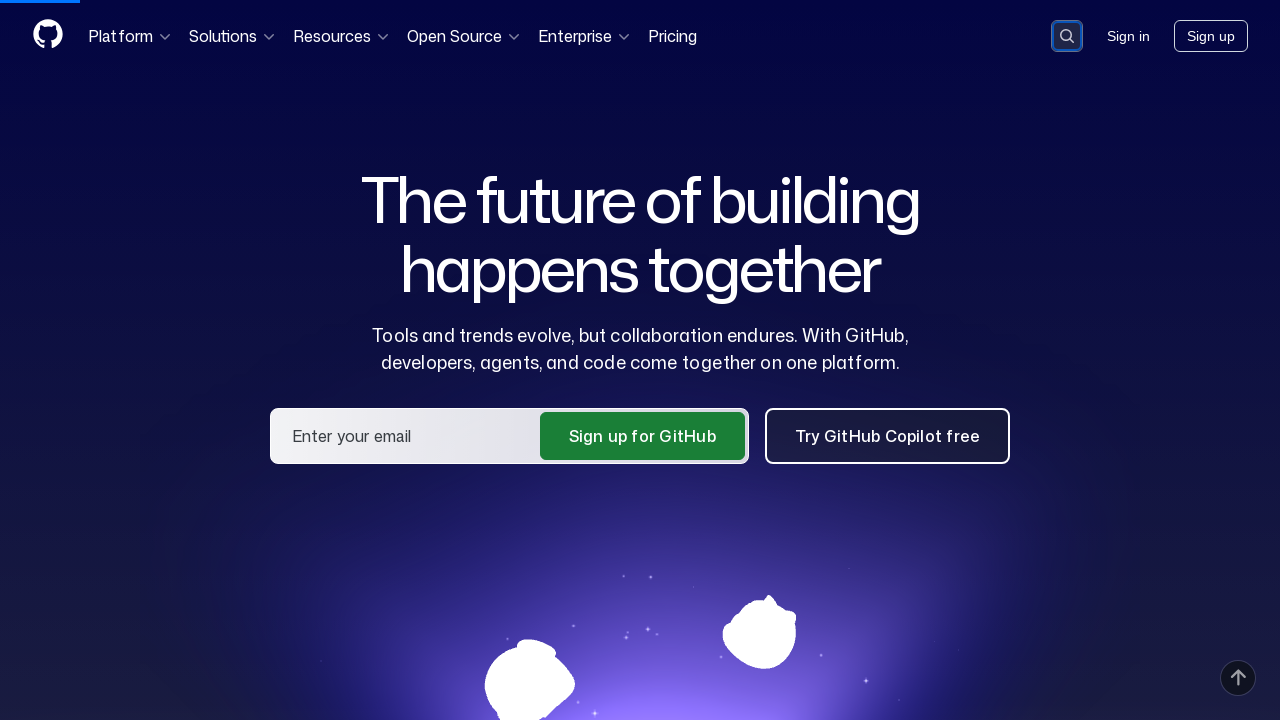

Clicked on repository link 'Artemtester2021/demoqa-tests-35' in search results at (496, 161) on a:has-text('Artemtester2021/demoqa-tests-35')
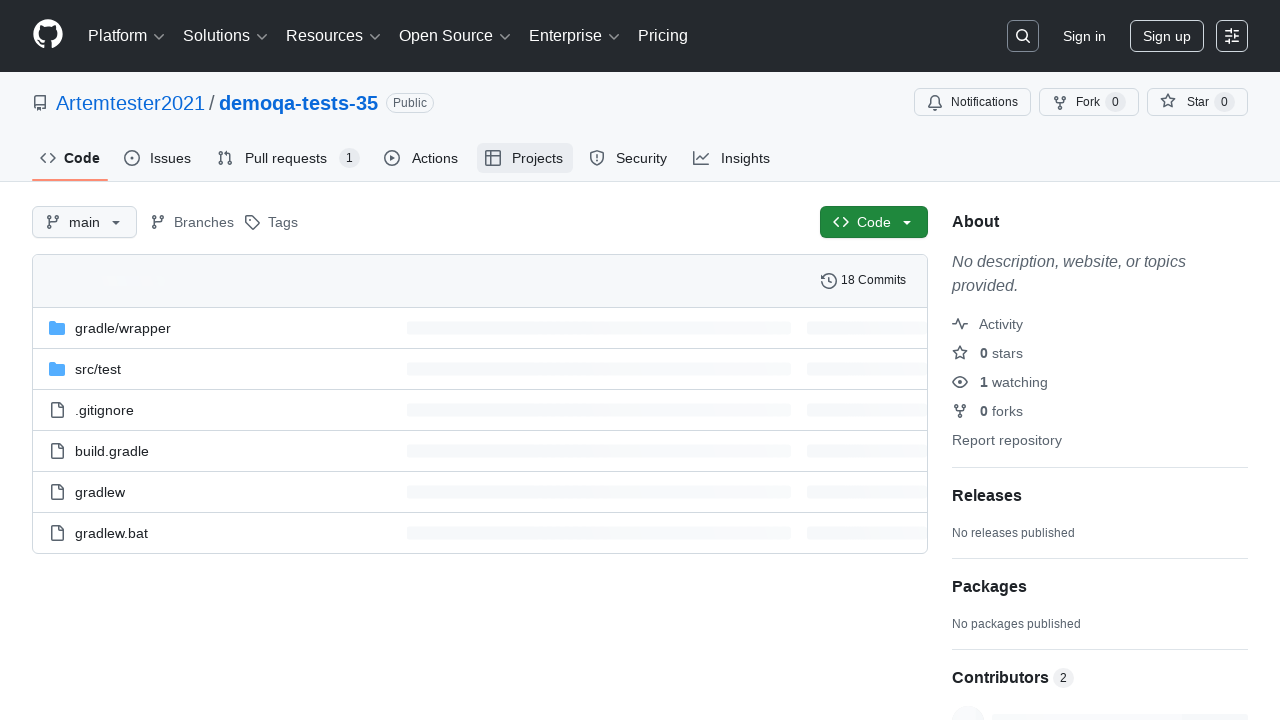

Clicked on the Issues tab at (158, 158) on #issues-tab
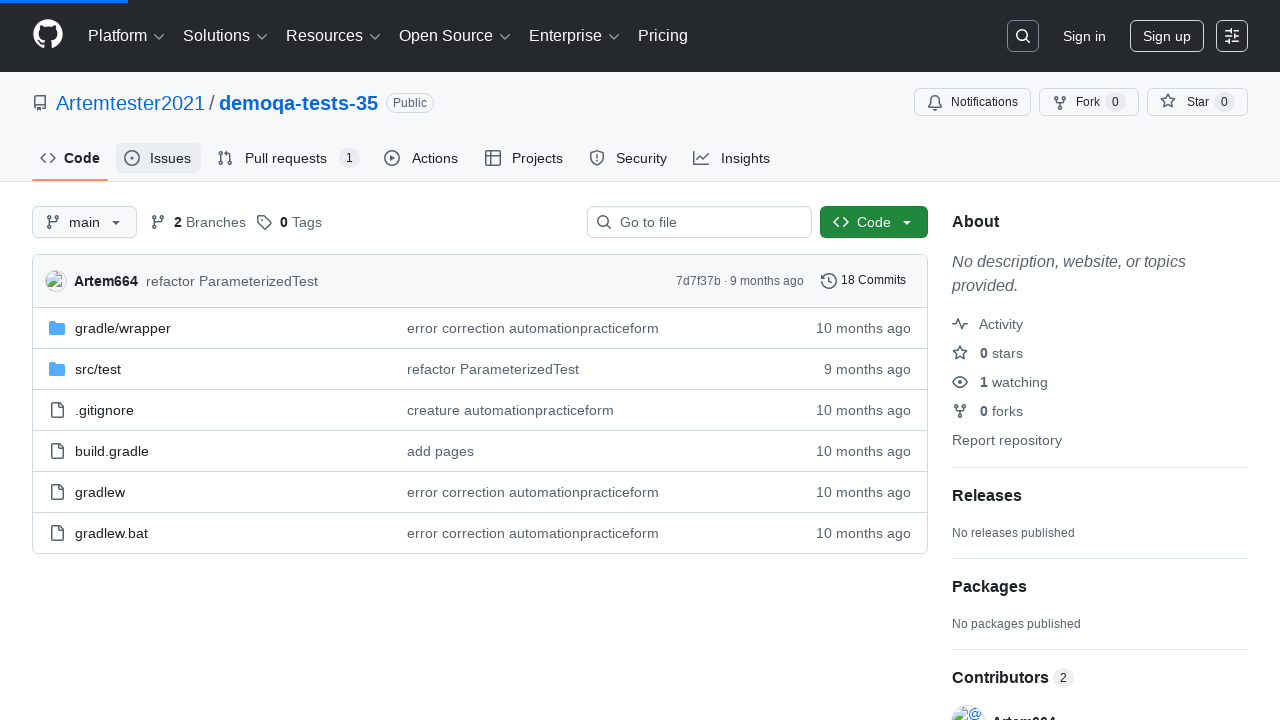

Verified 'No results' text appears on Issues tab
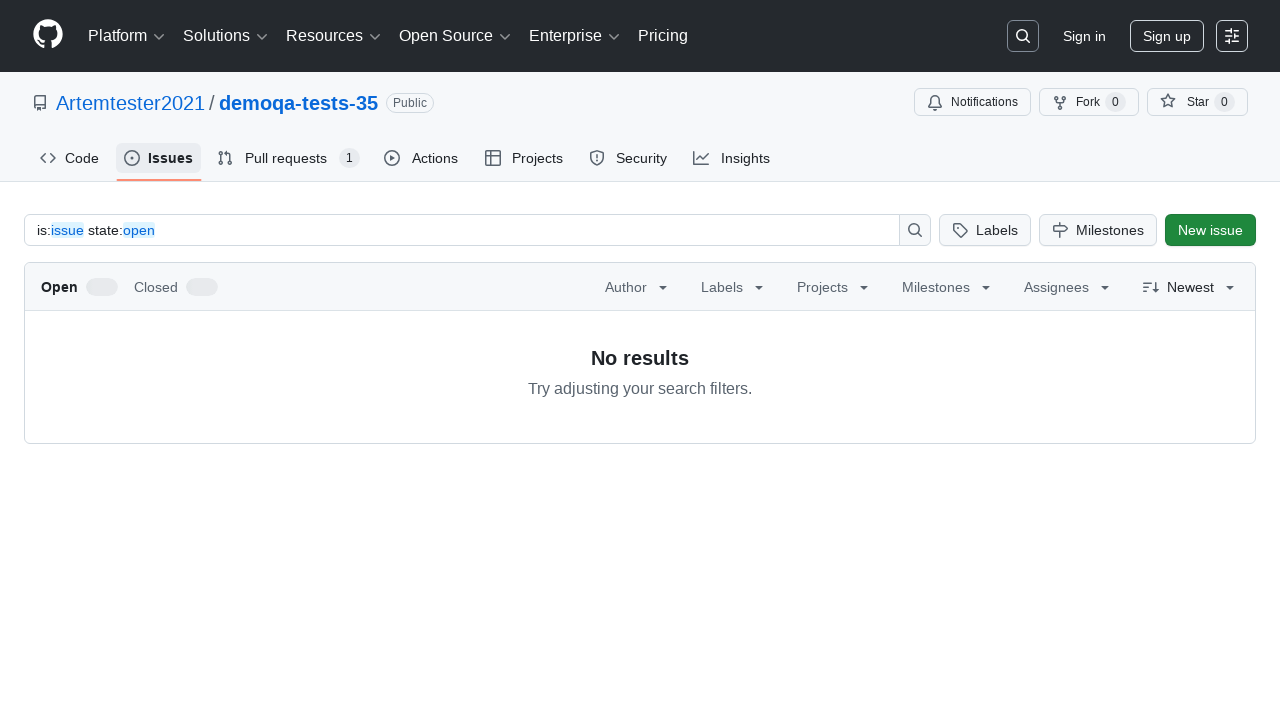

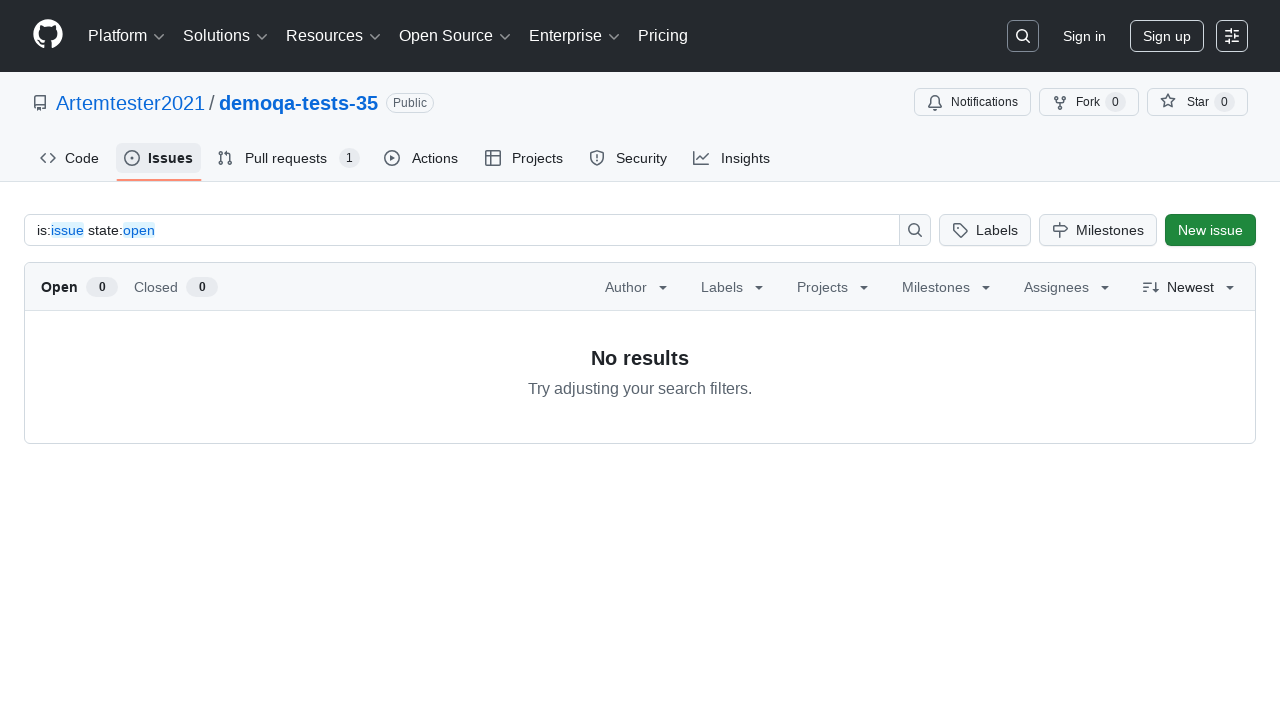